Tests iframe handling by switching to a frame by index and retrieving text from an element within the frame

Starting URL: https://demoqa.com/frames

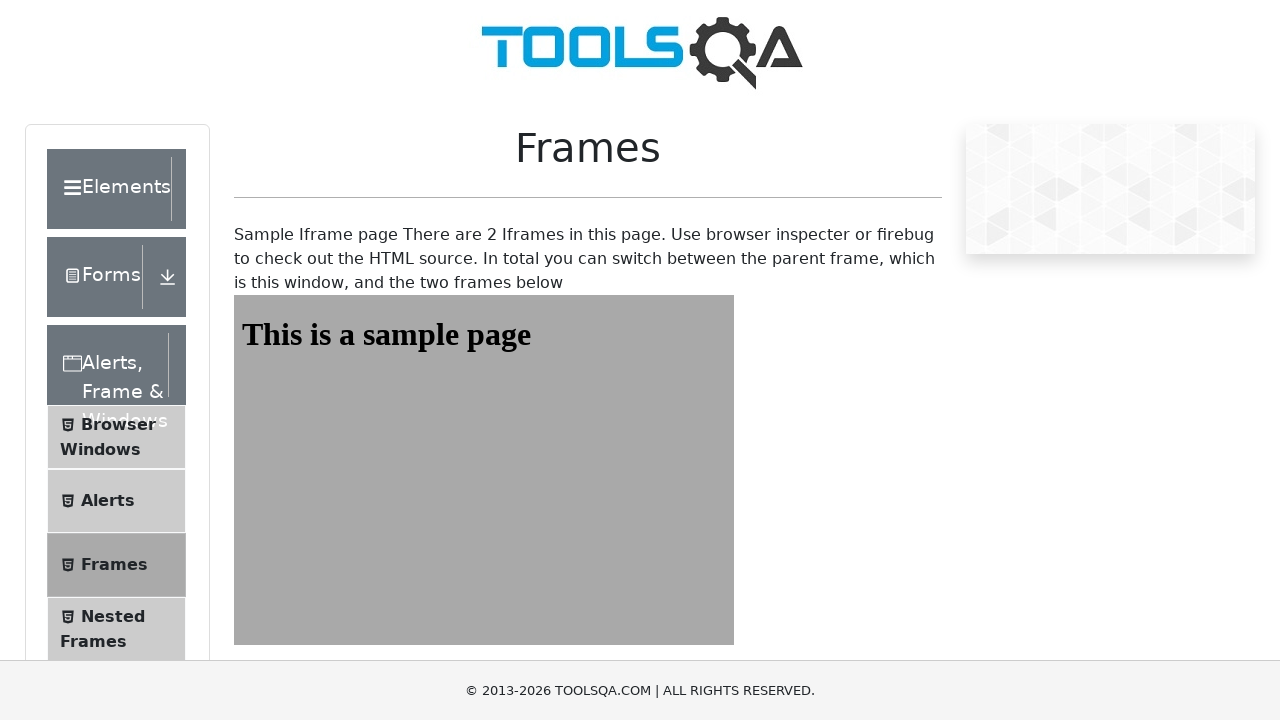

Navigated to https://demoqa.com/frames
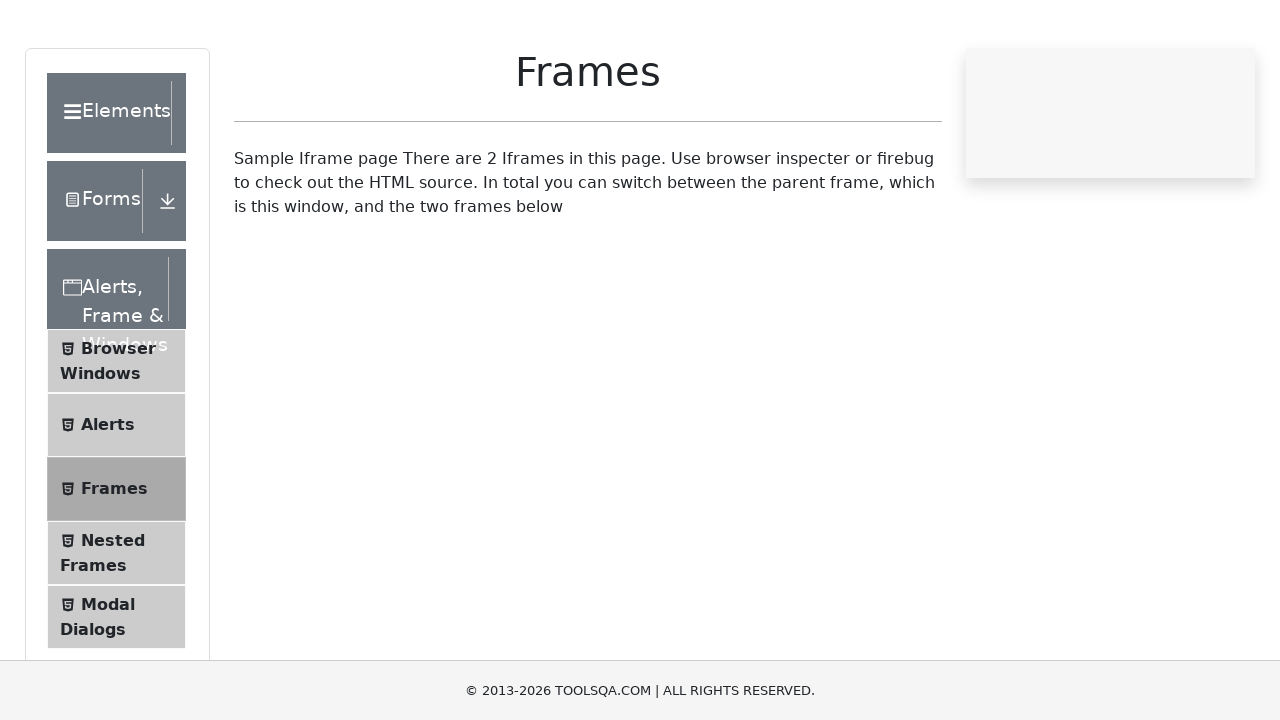

Located iframe with id 'frame2'
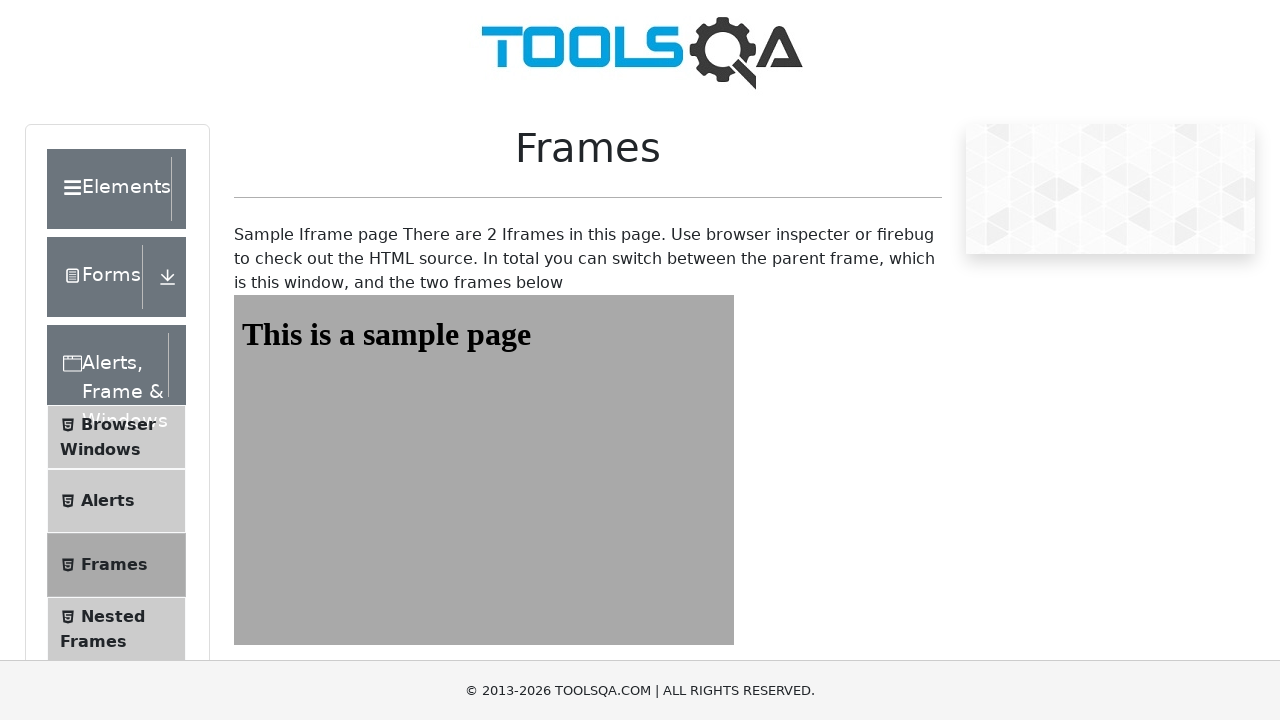

Located heading element with id 'sampleHeading' within frame2
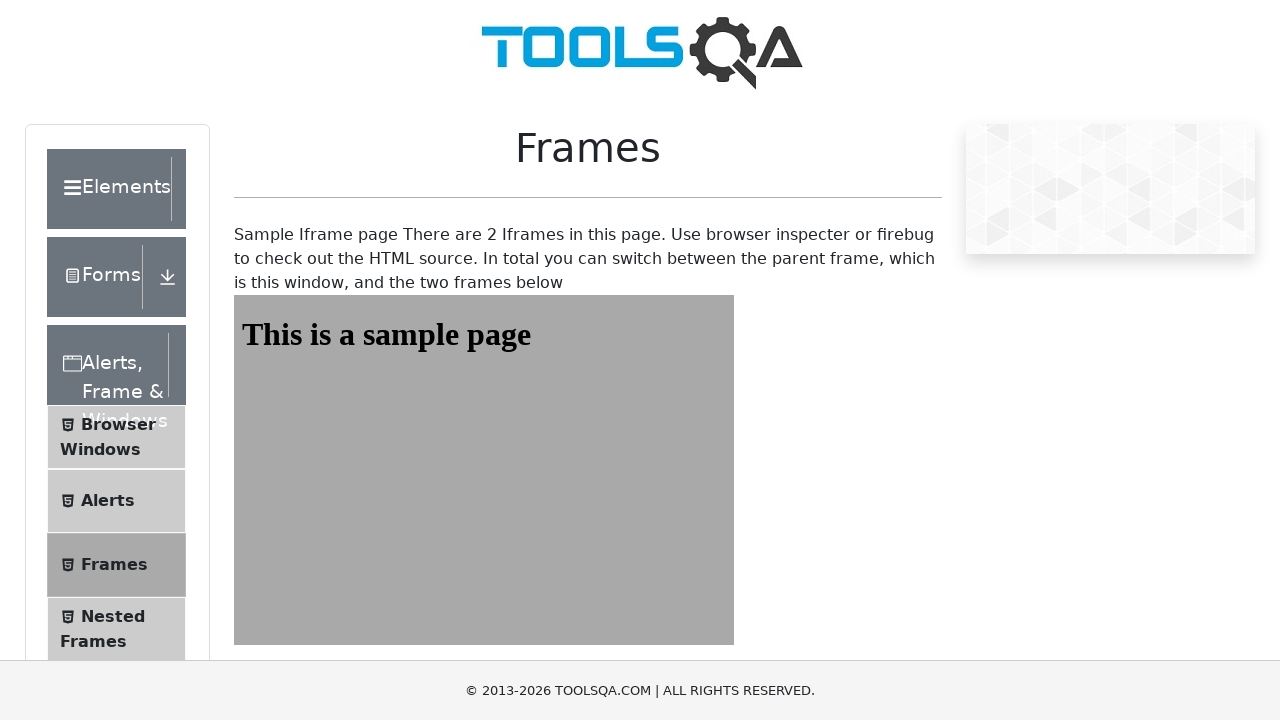

Heading element is visible and ready
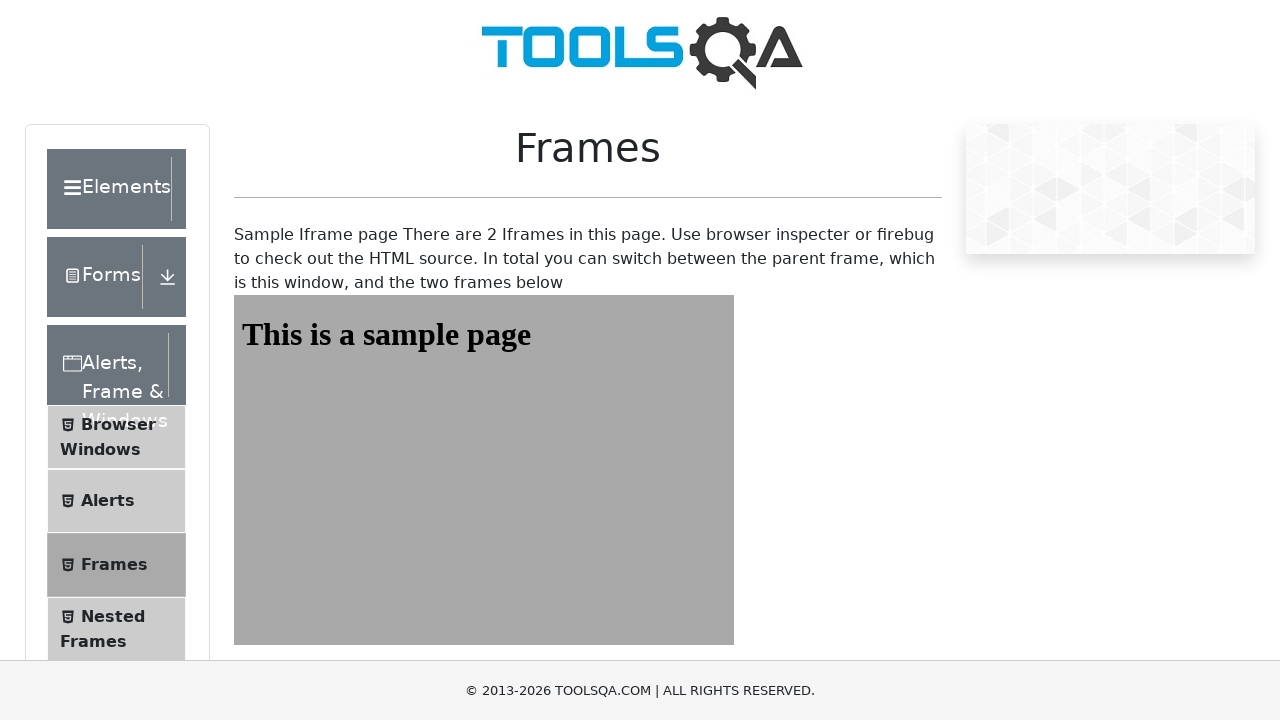

Retrieved text content from heading: 'This is a sample page'
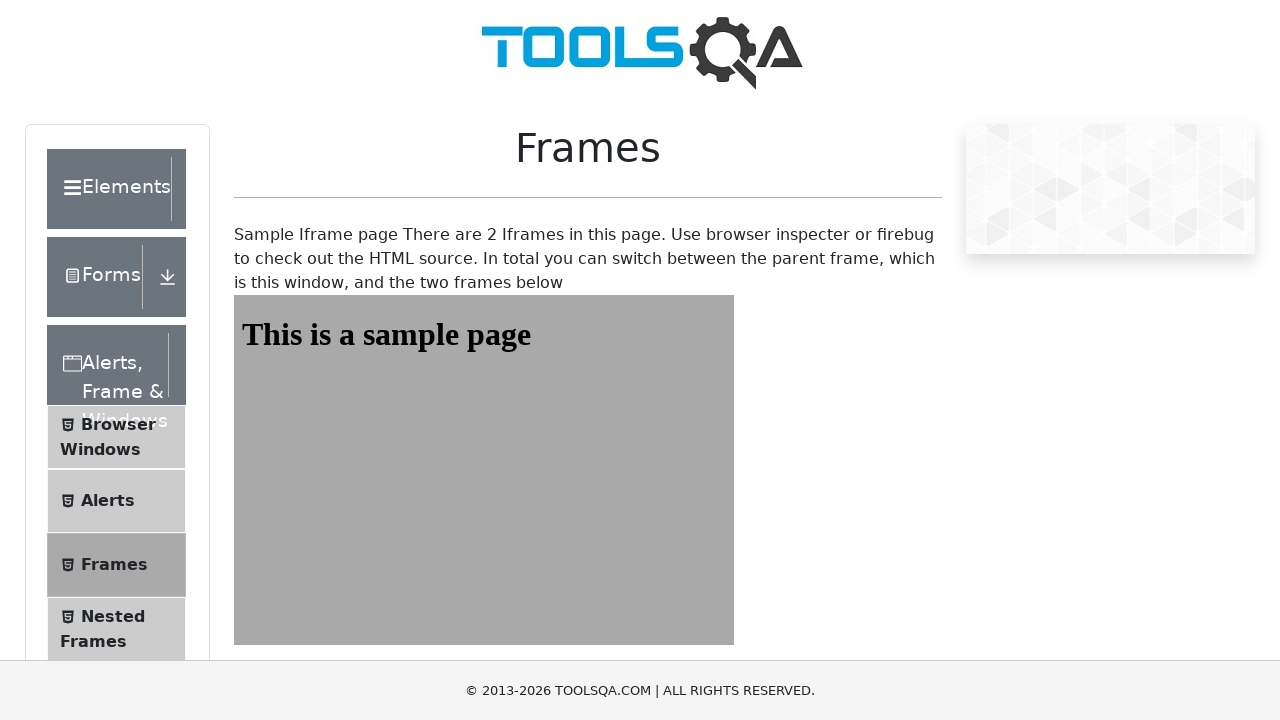

Printed frame text: This is a sample page
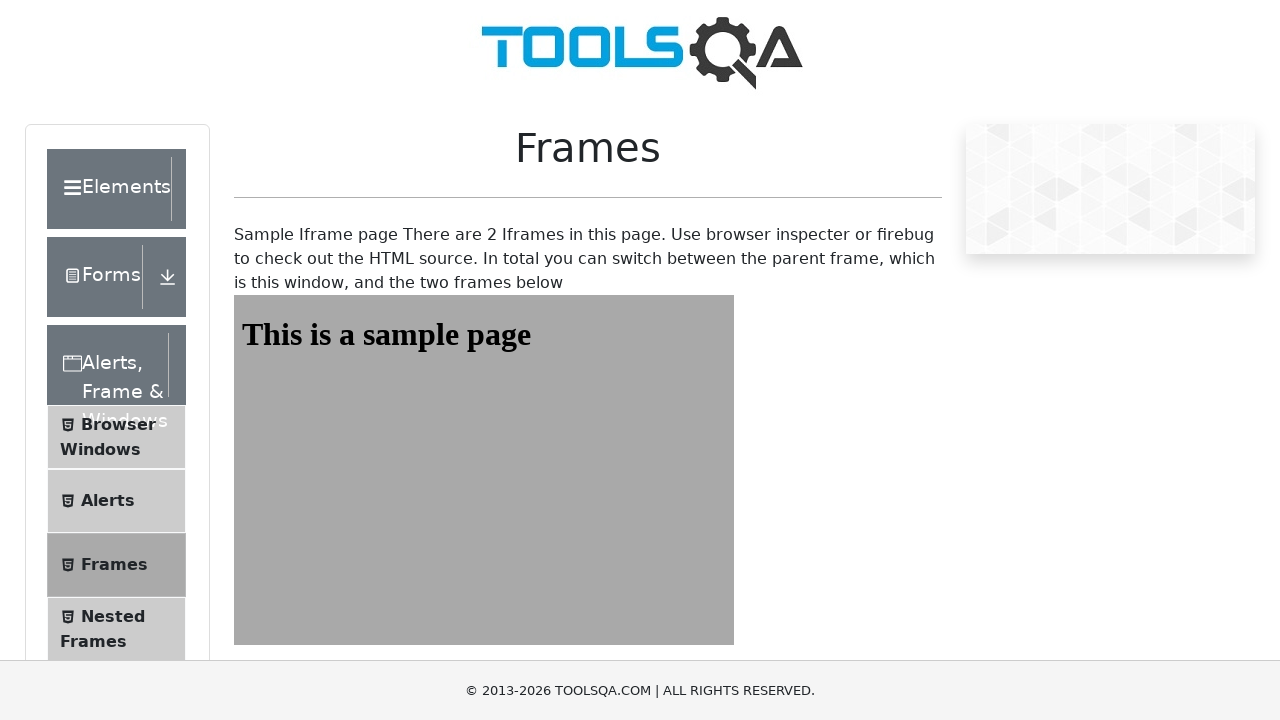

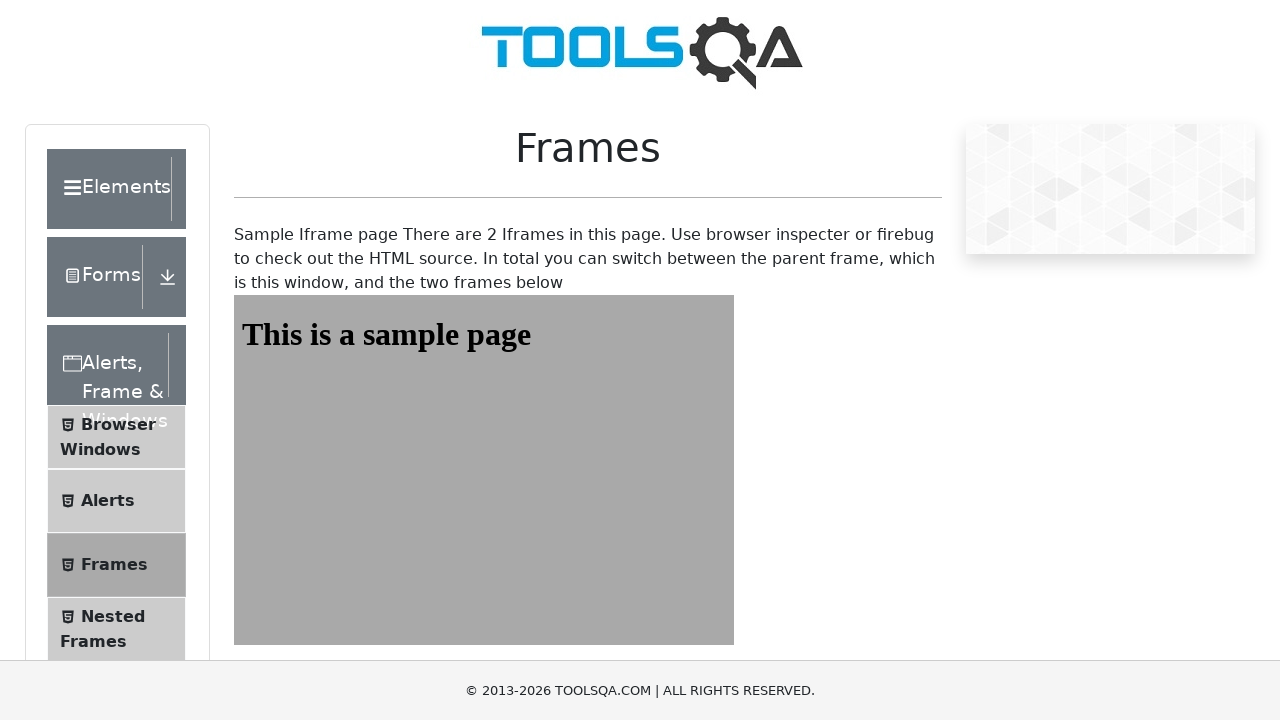